Waits for price to reach $100, then solves a mathematical problem and submits the answer

Starting URL: http://suninjuly.github.io/explicit_wait2.html

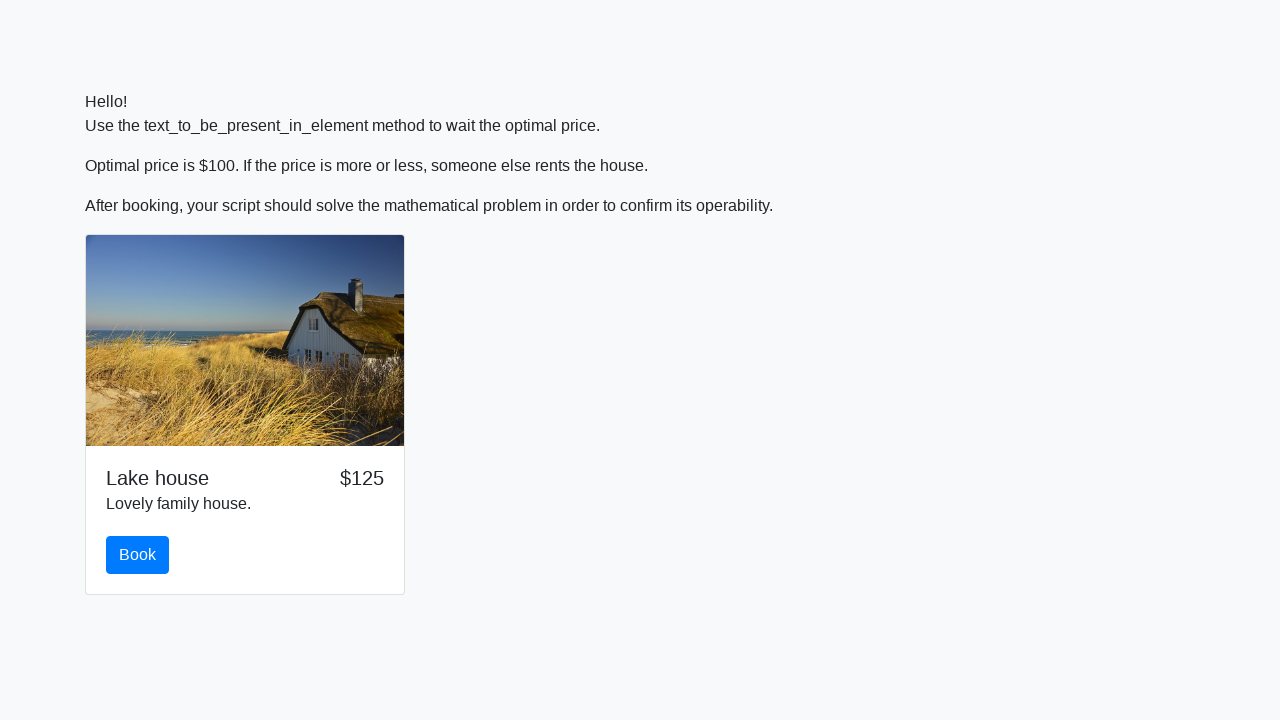

Waited for price to reach $100
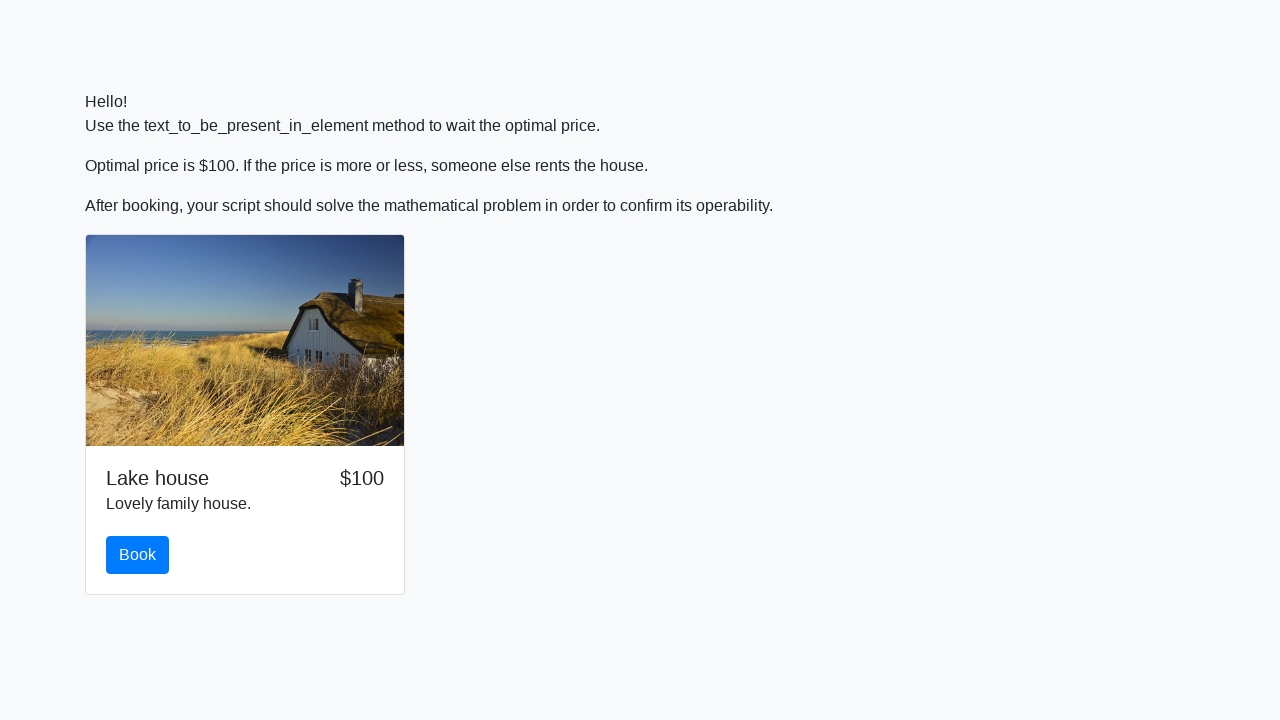

Clicked the book button at (138, 555) on #book
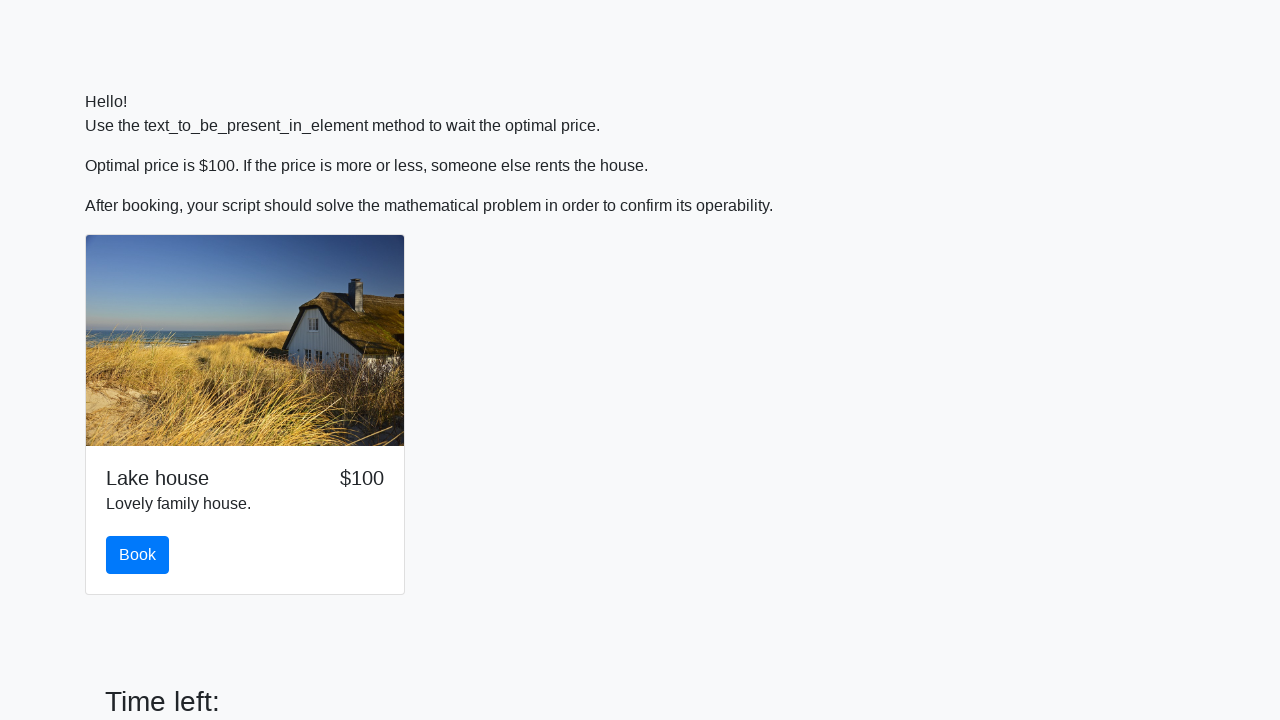

Scrolled to submit button
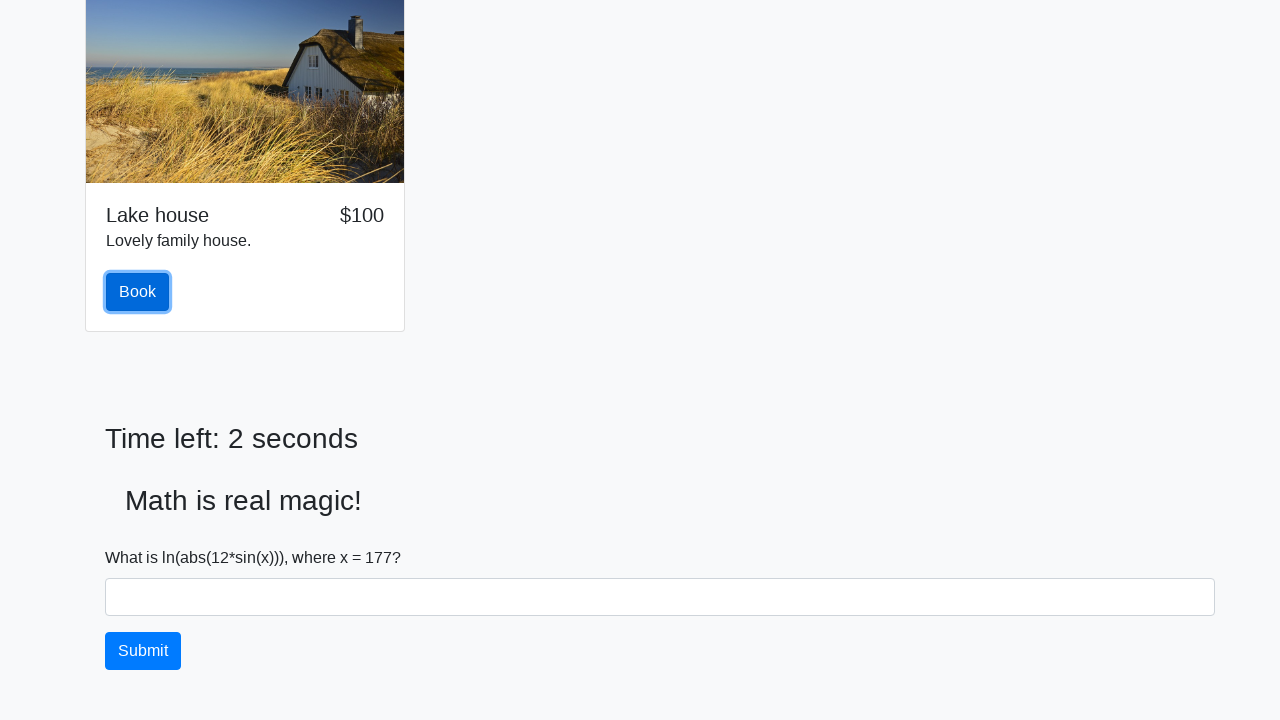

Retrieved input value: 177
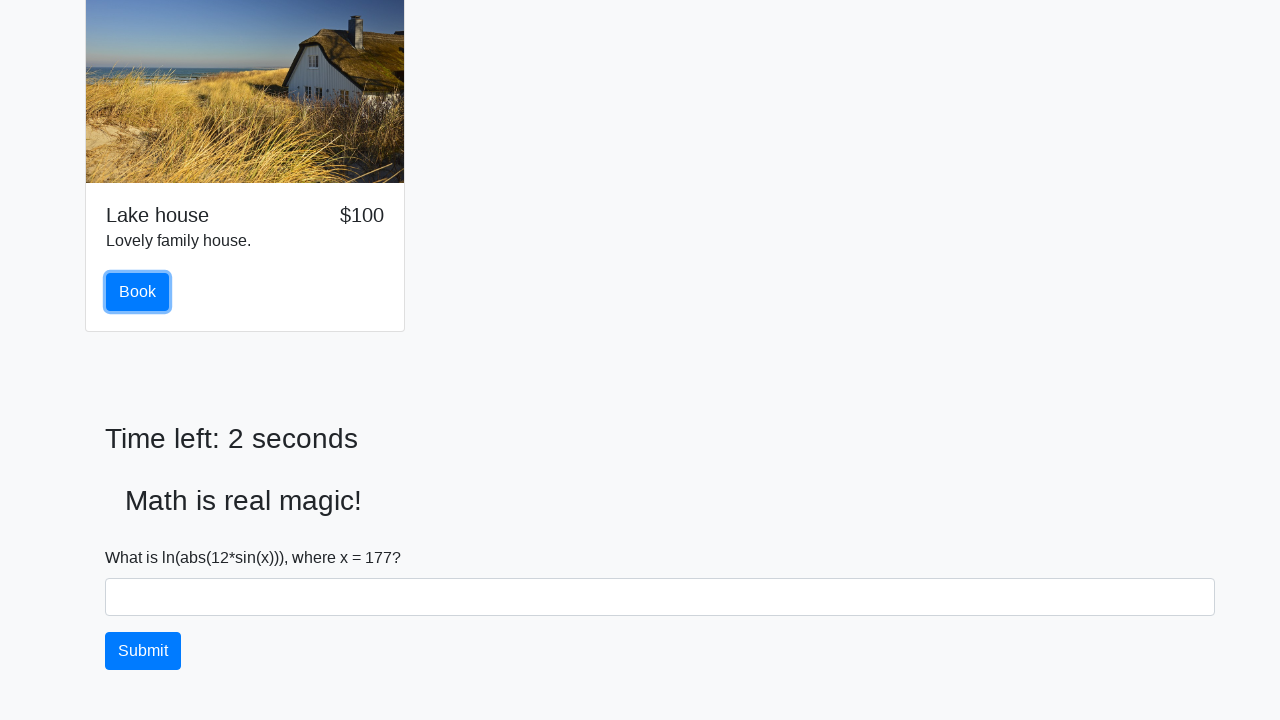

Calculated mathematical answer: 2.3543306431644426
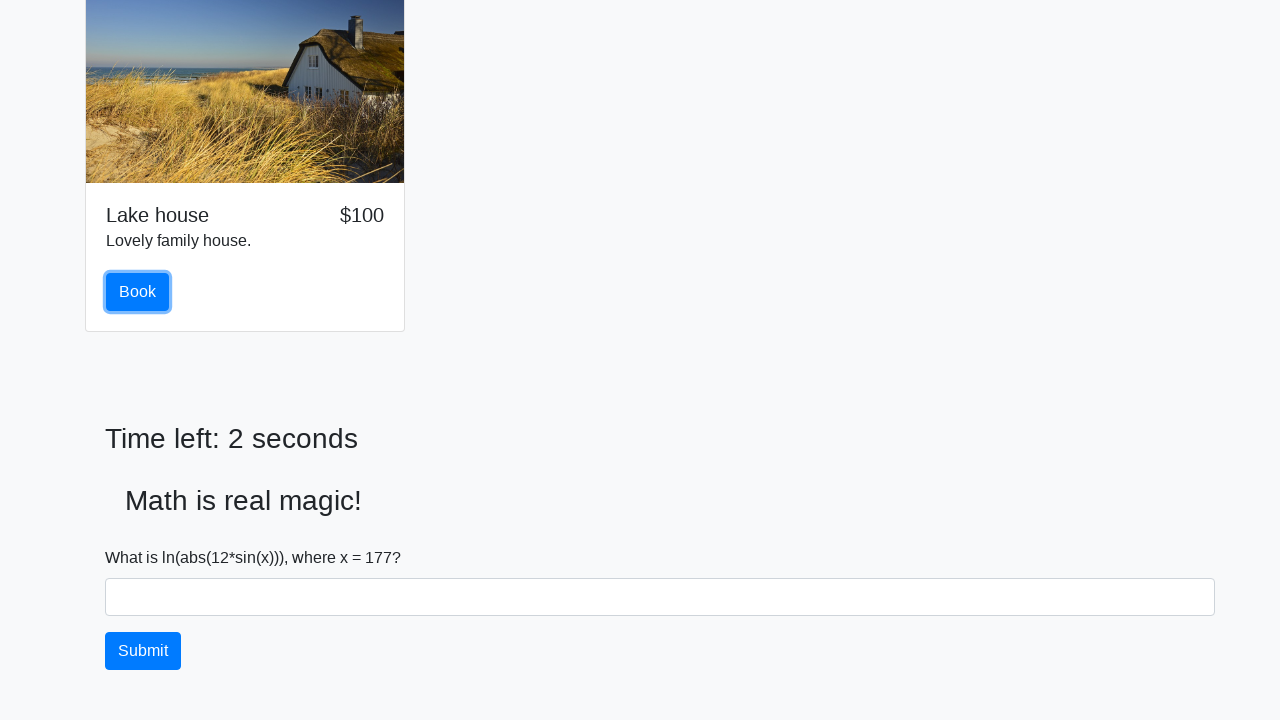

Filled answer field with calculated value on #answer
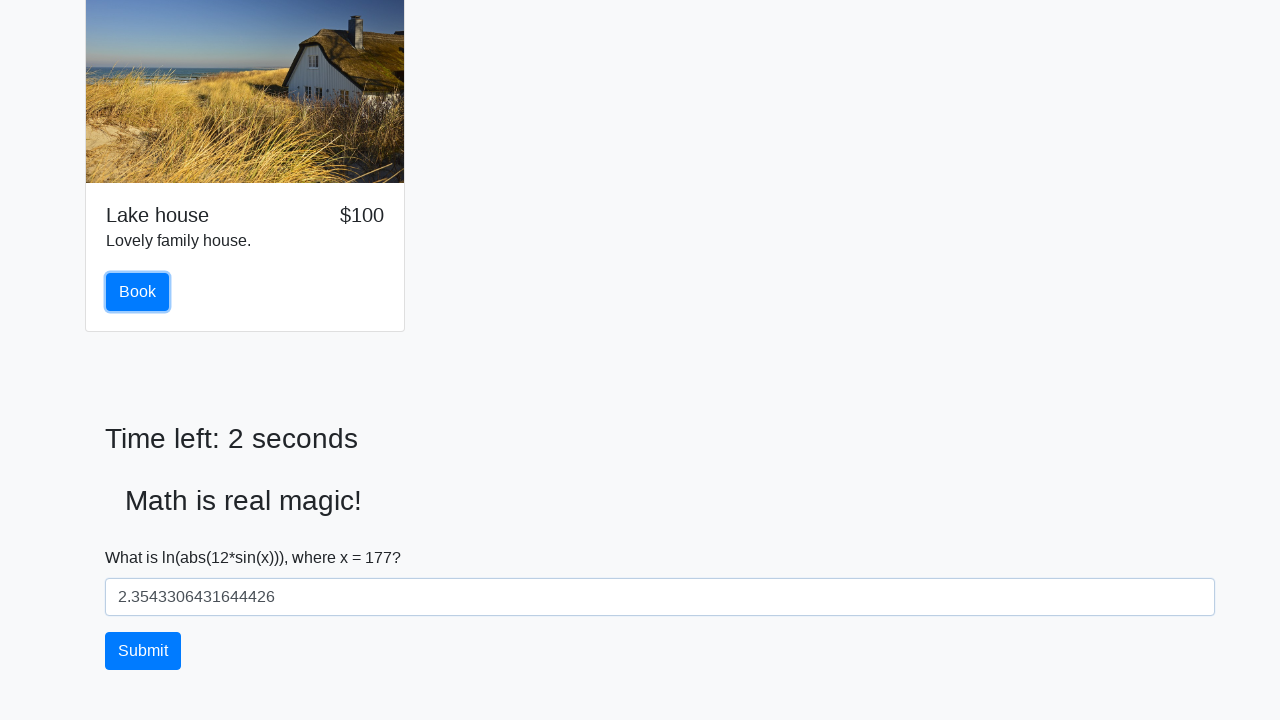

Clicked submit button to submit answer at (143, 651) on button[type='submit']
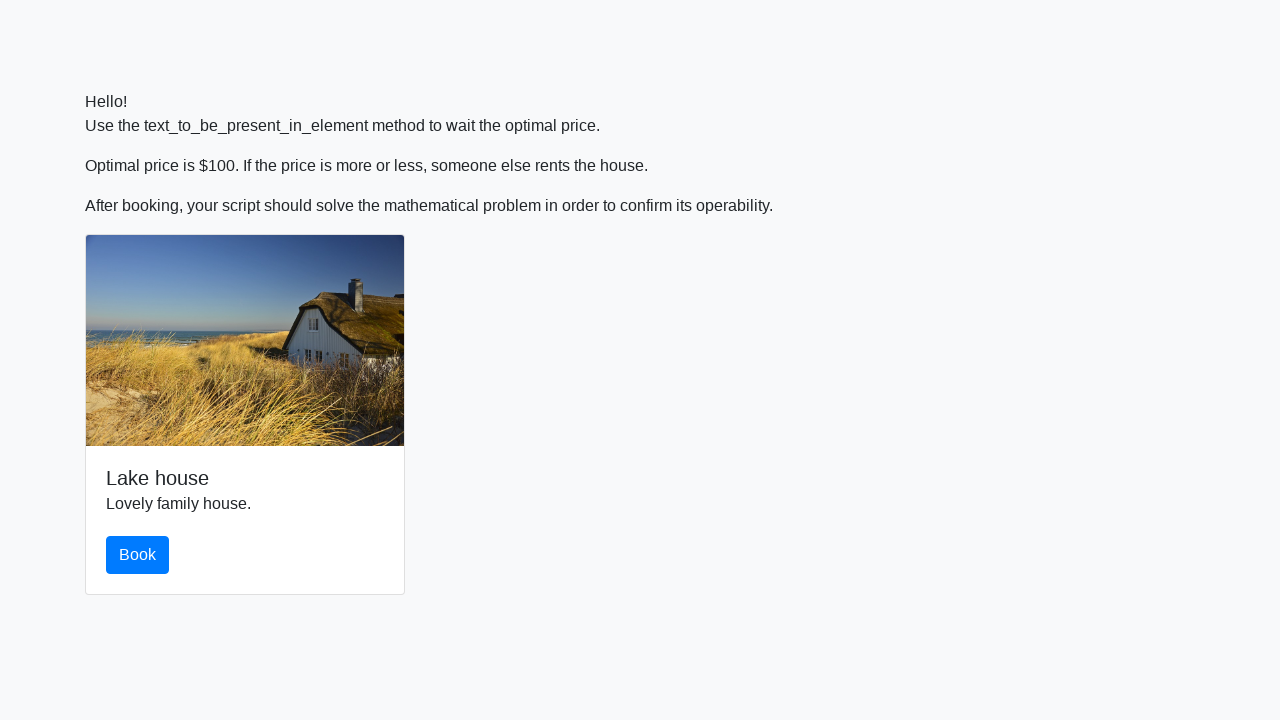

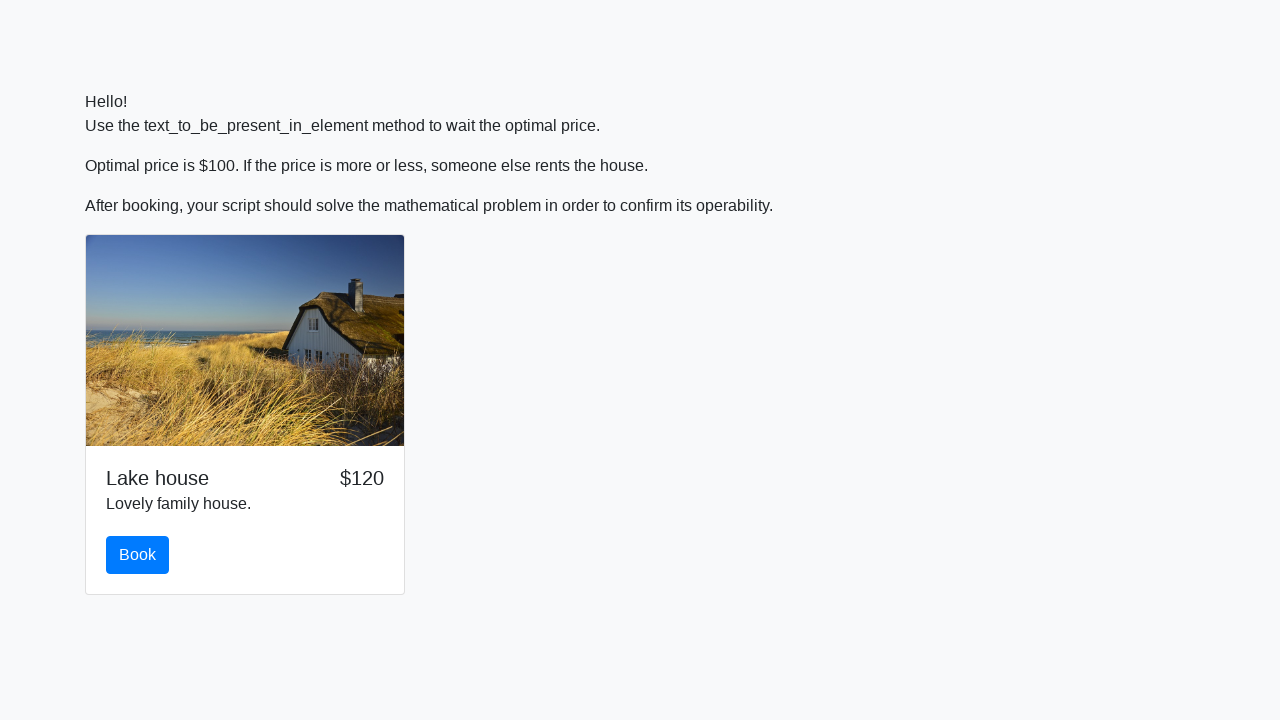